Tests un-marking items as complete by unchecking the checkbox after marking them complete

Starting URL: https://demo.playwright.dev/todomvc

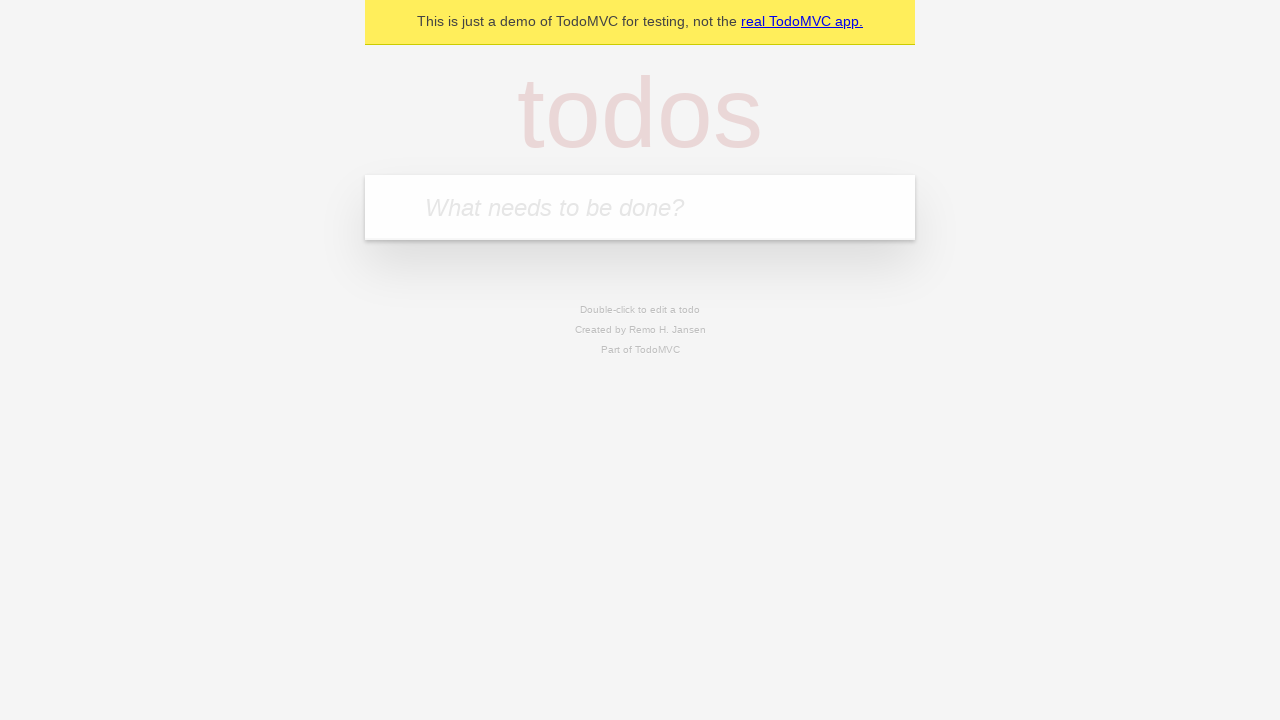

Filled todo input with 'buy some cheese' on internal:attr=[placeholder="What needs to be done?"i]
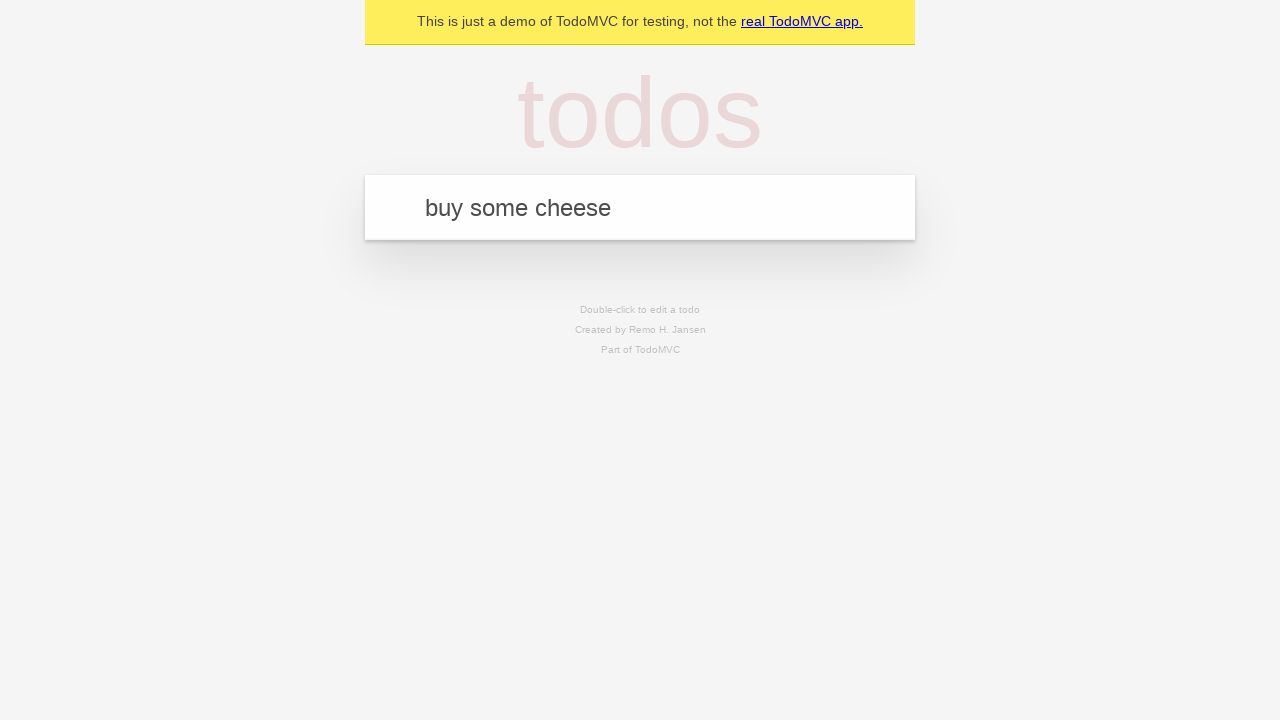

Pressed Enter to create first todo item on internal:attr=[placeholder="What needs to be done?"i]
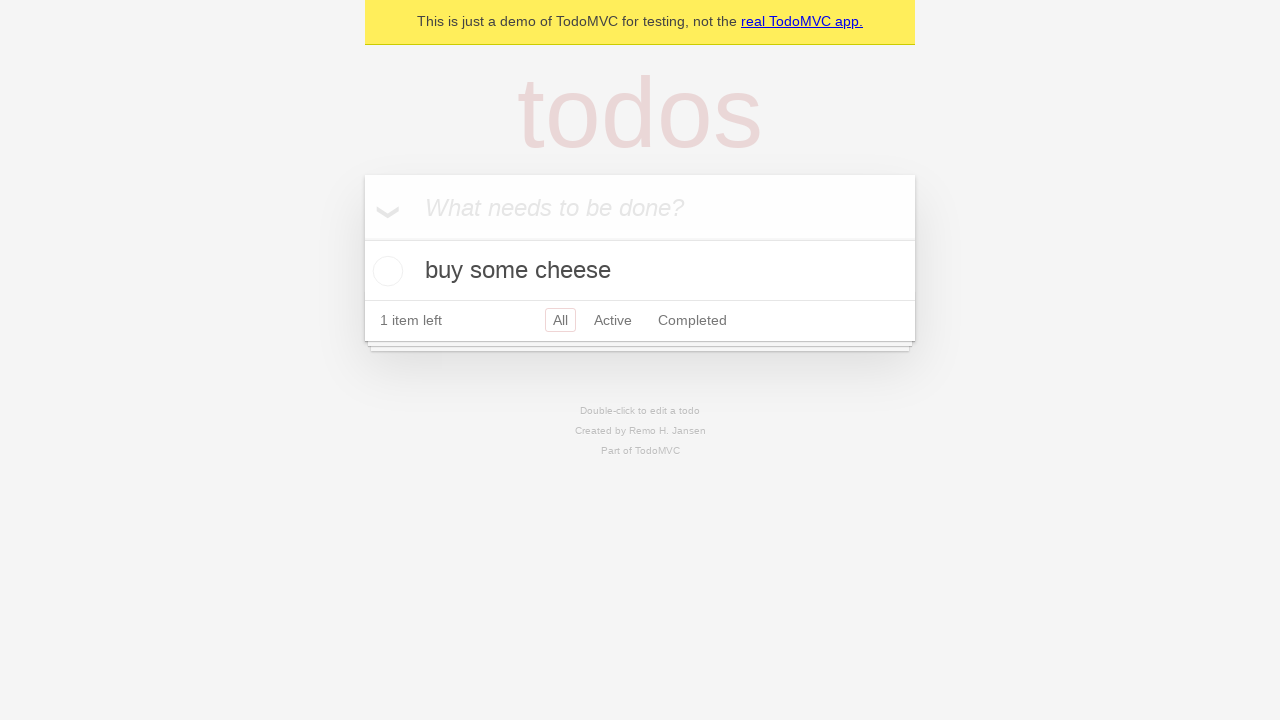

Filled todo input with 'feed the cat' on internal:attr=[placeholder="What needs to be done?"i]
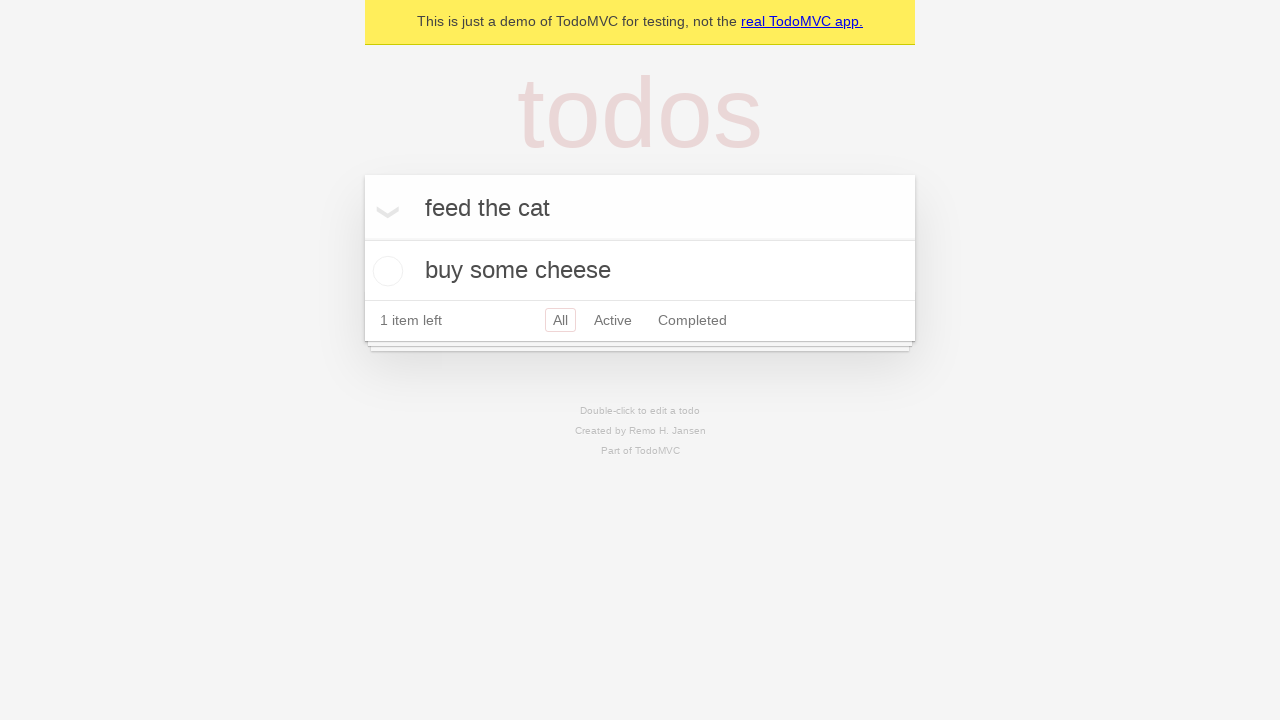

Pressed Enter to create second todo item on internal:attr=[placeholder="What needs to be done?"i]
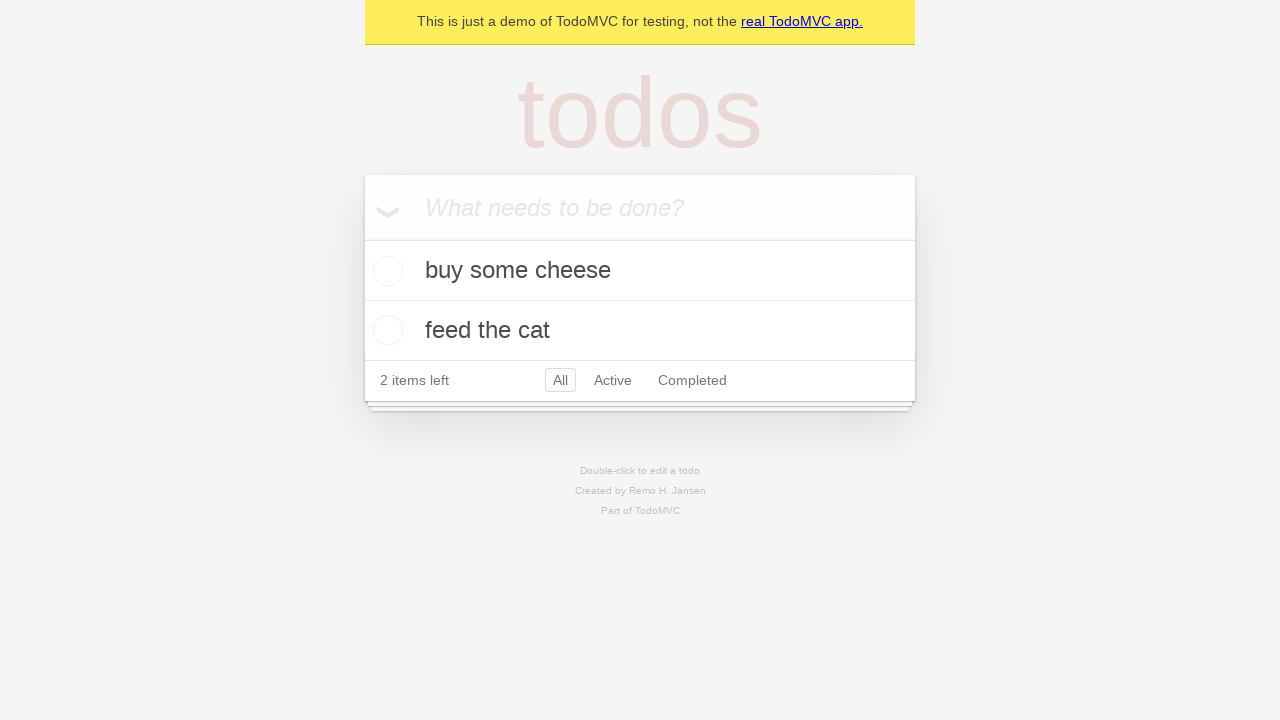

Located first todo item
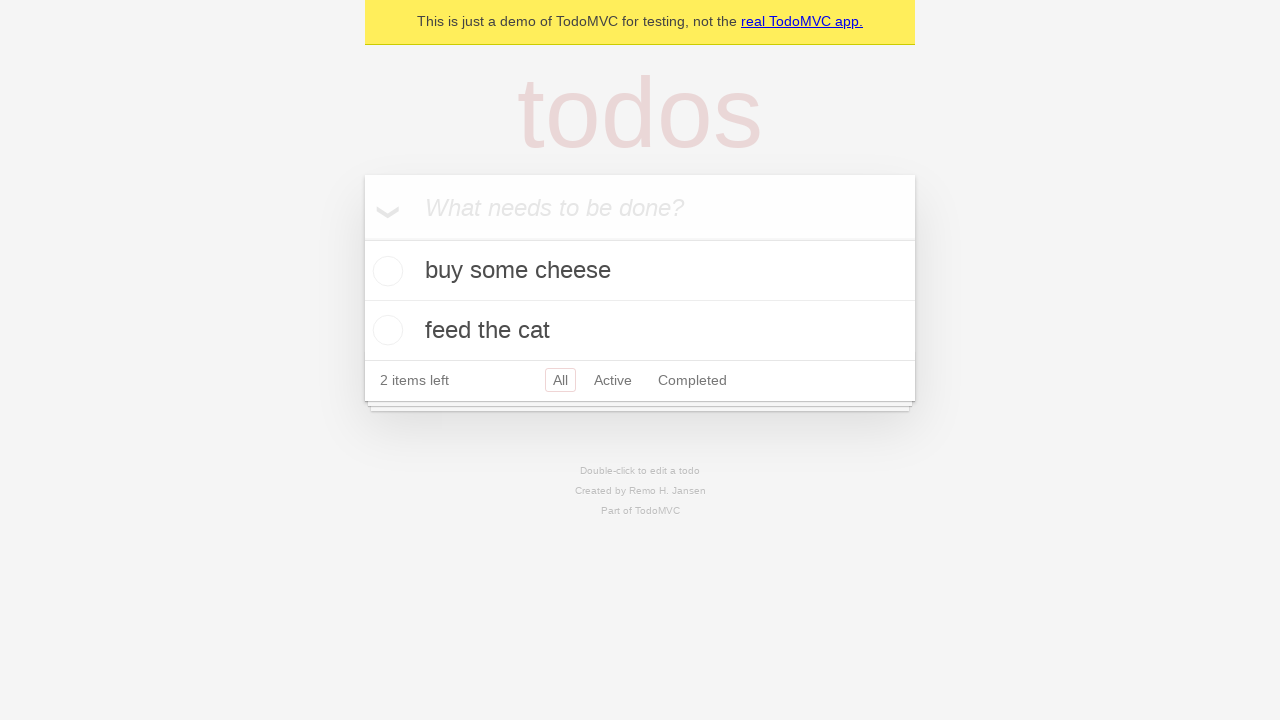

Located checkbox for first todo item
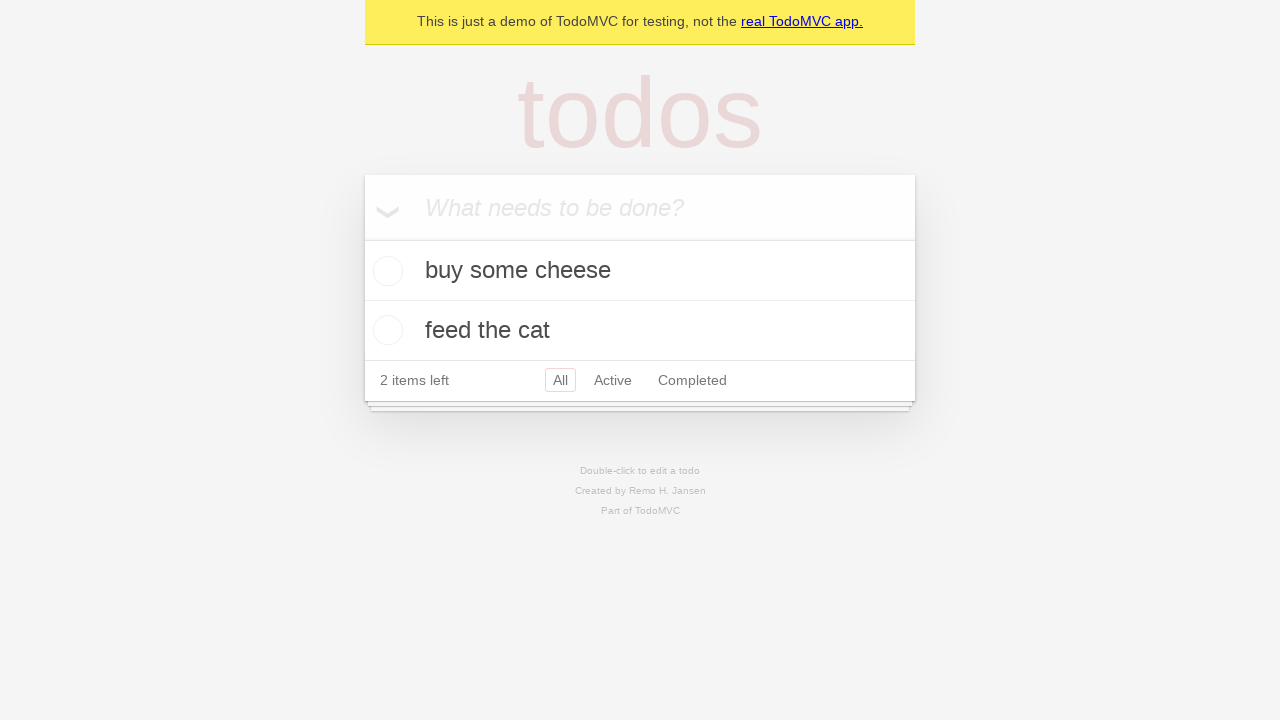

Checked checkbox to mark first item as complete at (385, 271) on internal:testid=[data-testid="todo-item"s] >> nth=0 >> internal:role=checkbox
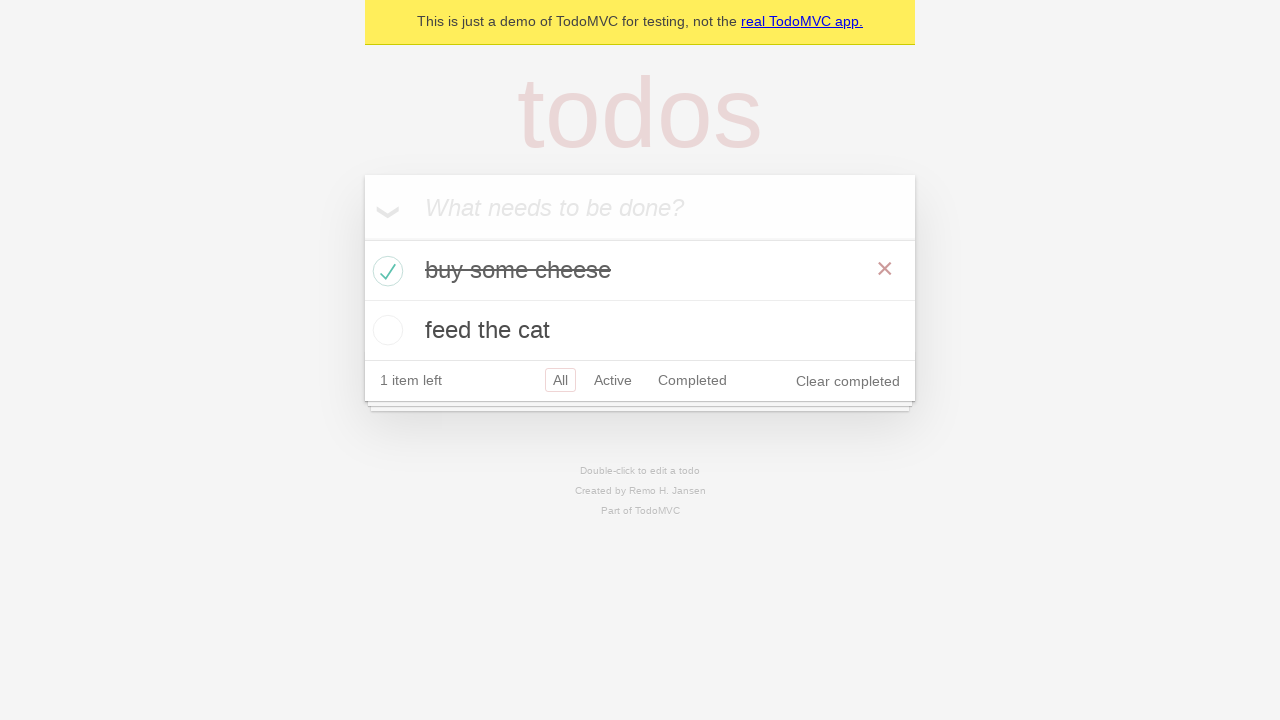

Unchecked checkbox to mark first item as incomplete at (385, 271) on internal:testid=[data-testid="todo-item"s] >> nth=0 >> internal:role=checkbox
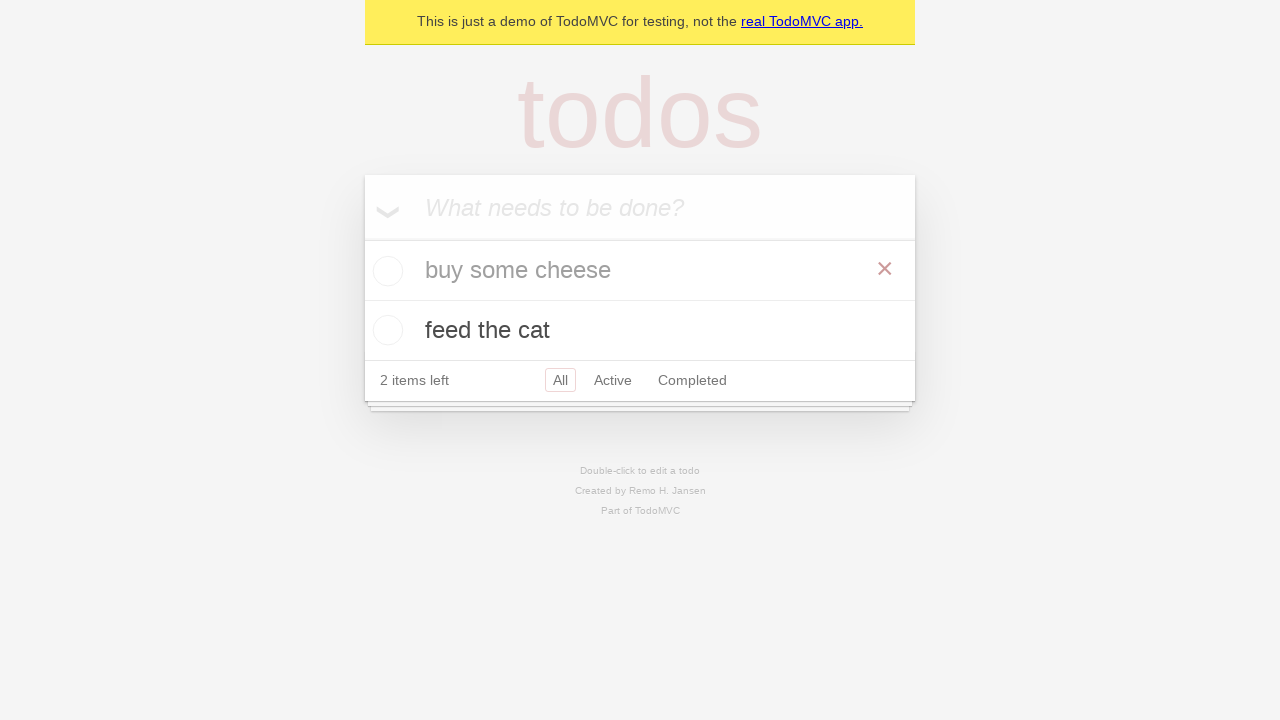

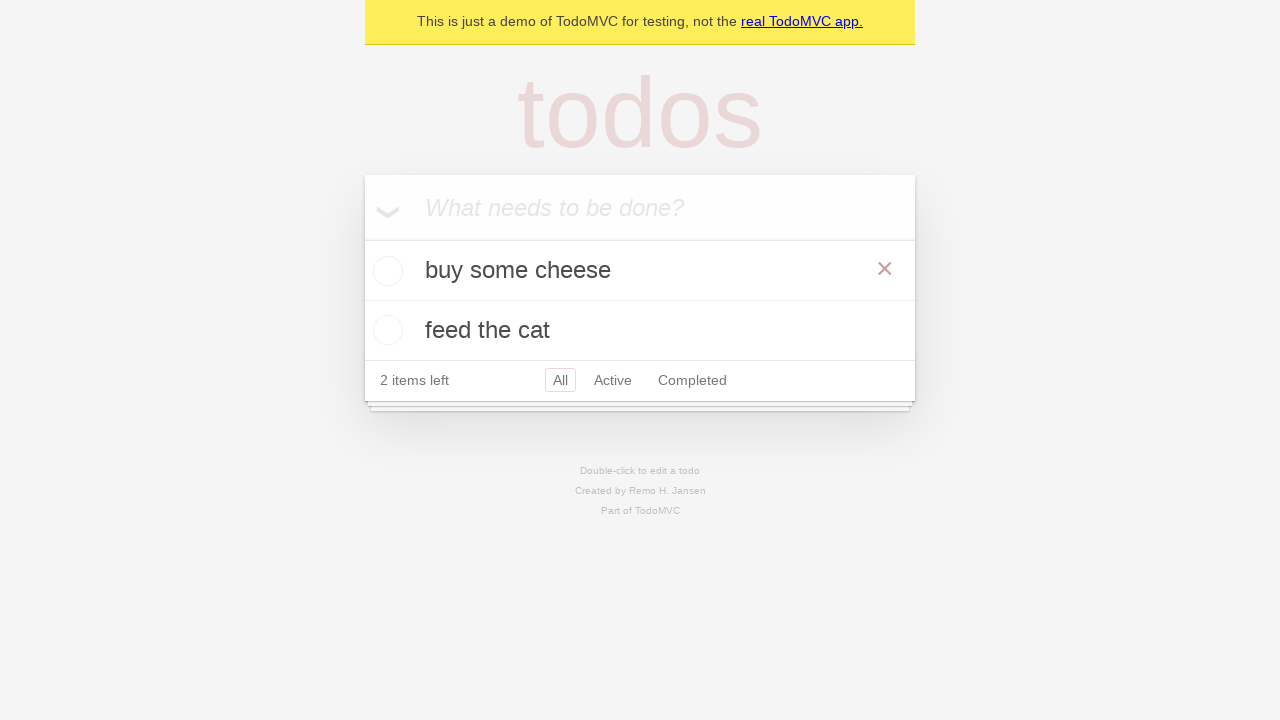